Tests XPath sibling and parent traversal locators by extracting text from header buttons using following-sibling and parent axis navigation

Starting URL: https://rahulshettyacademy.com/AutomationPractice/

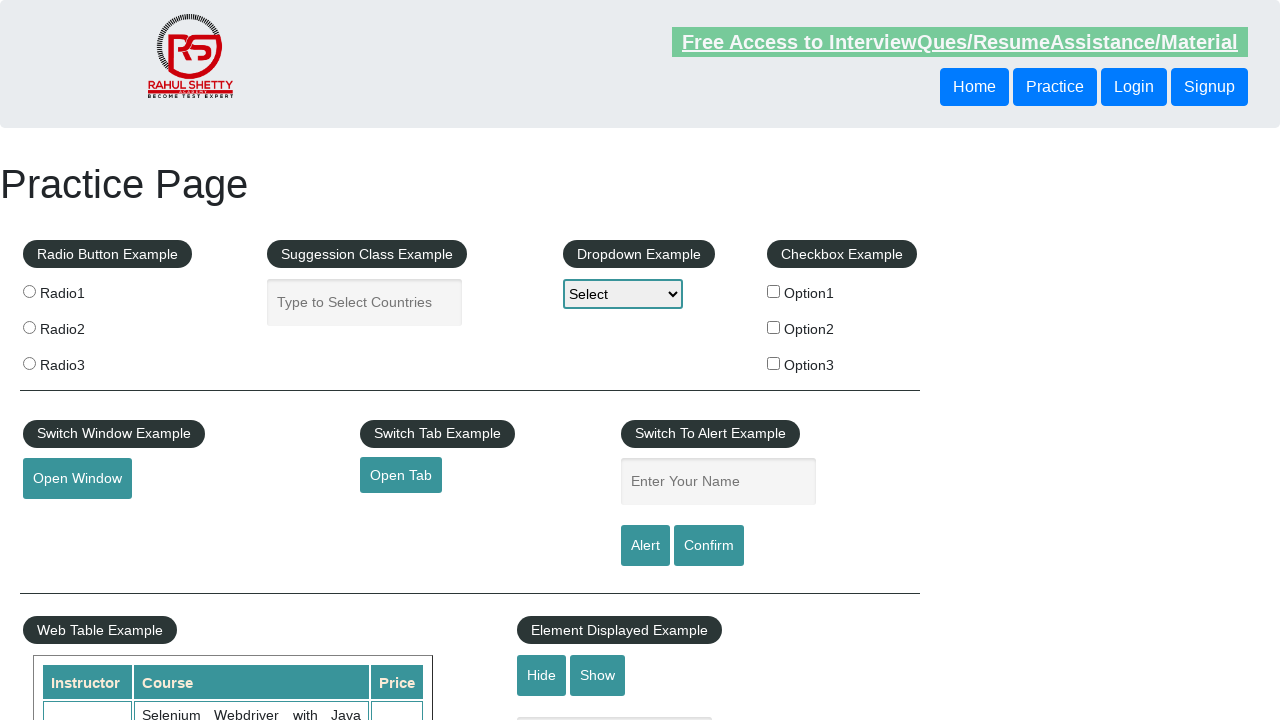

Set viewport size to 1920x1080
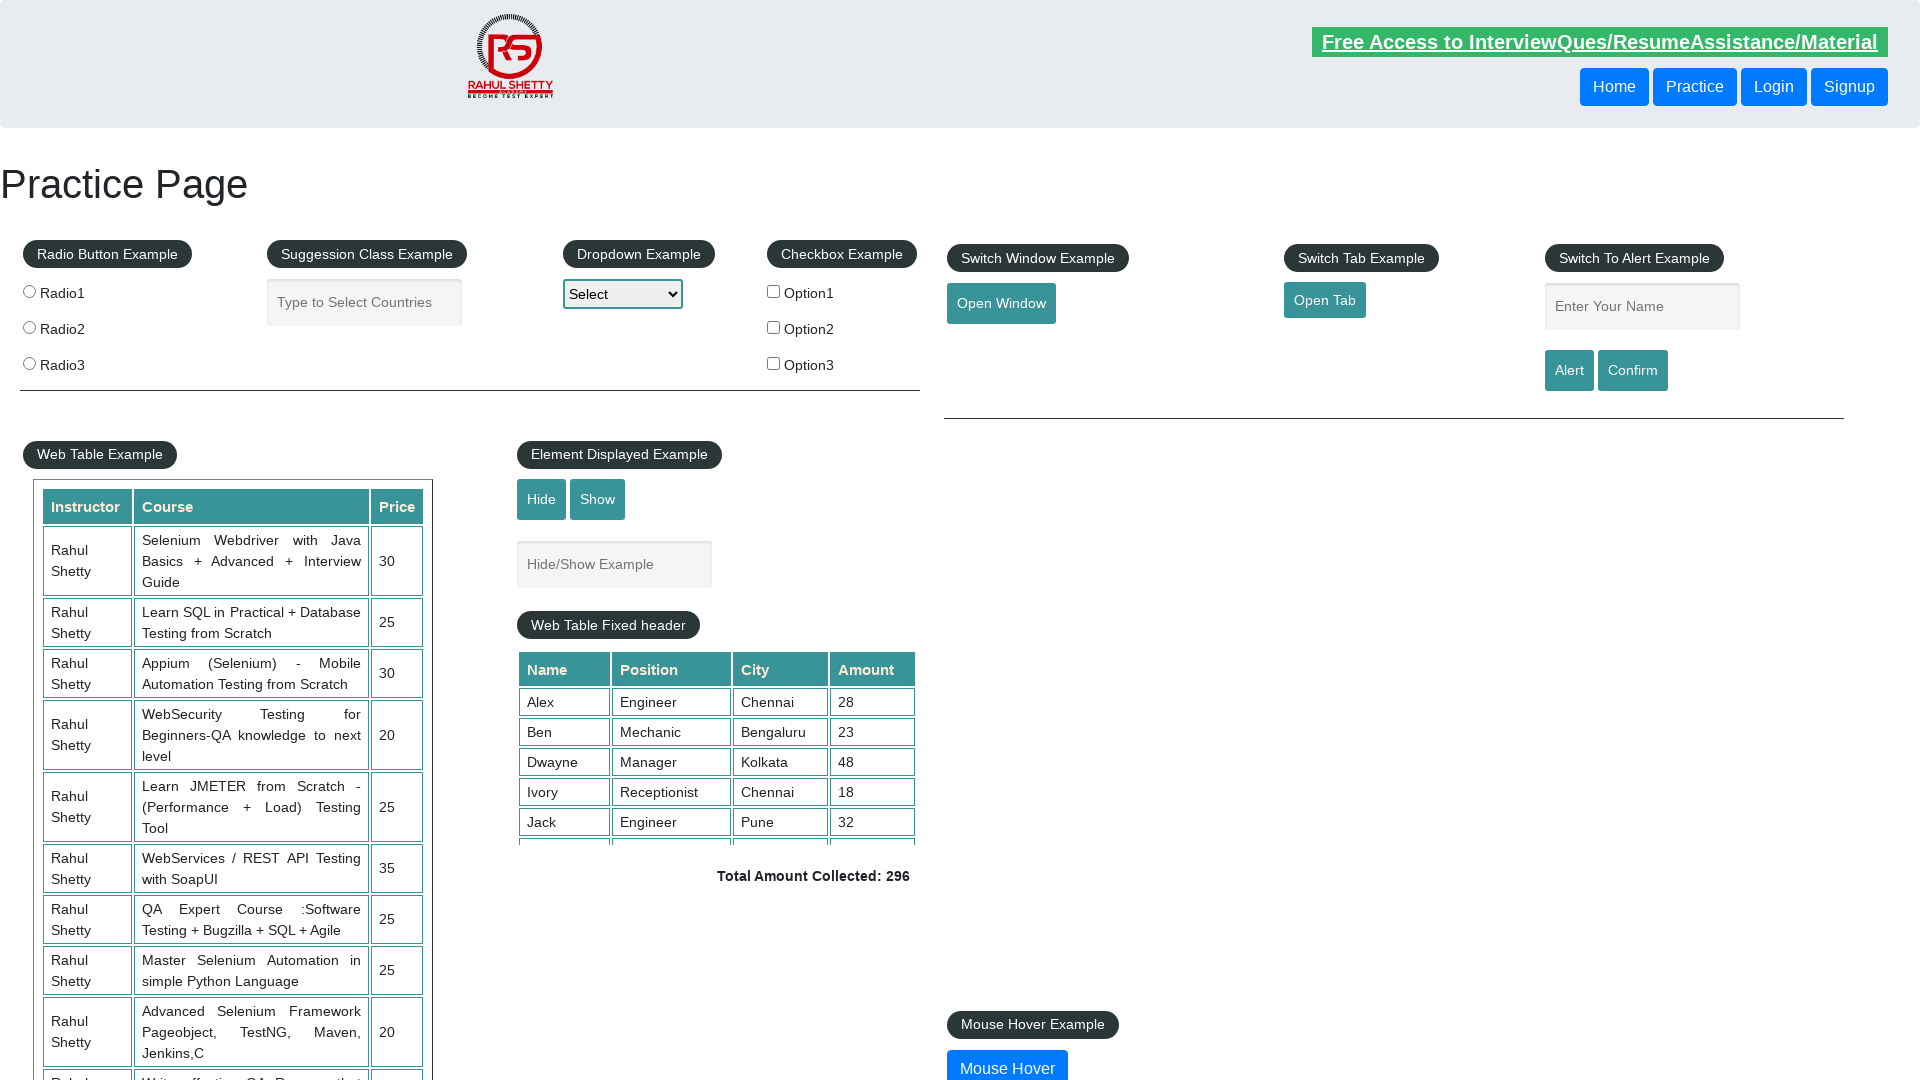

Retrieved text from sibling button using XPath following-sibling axis
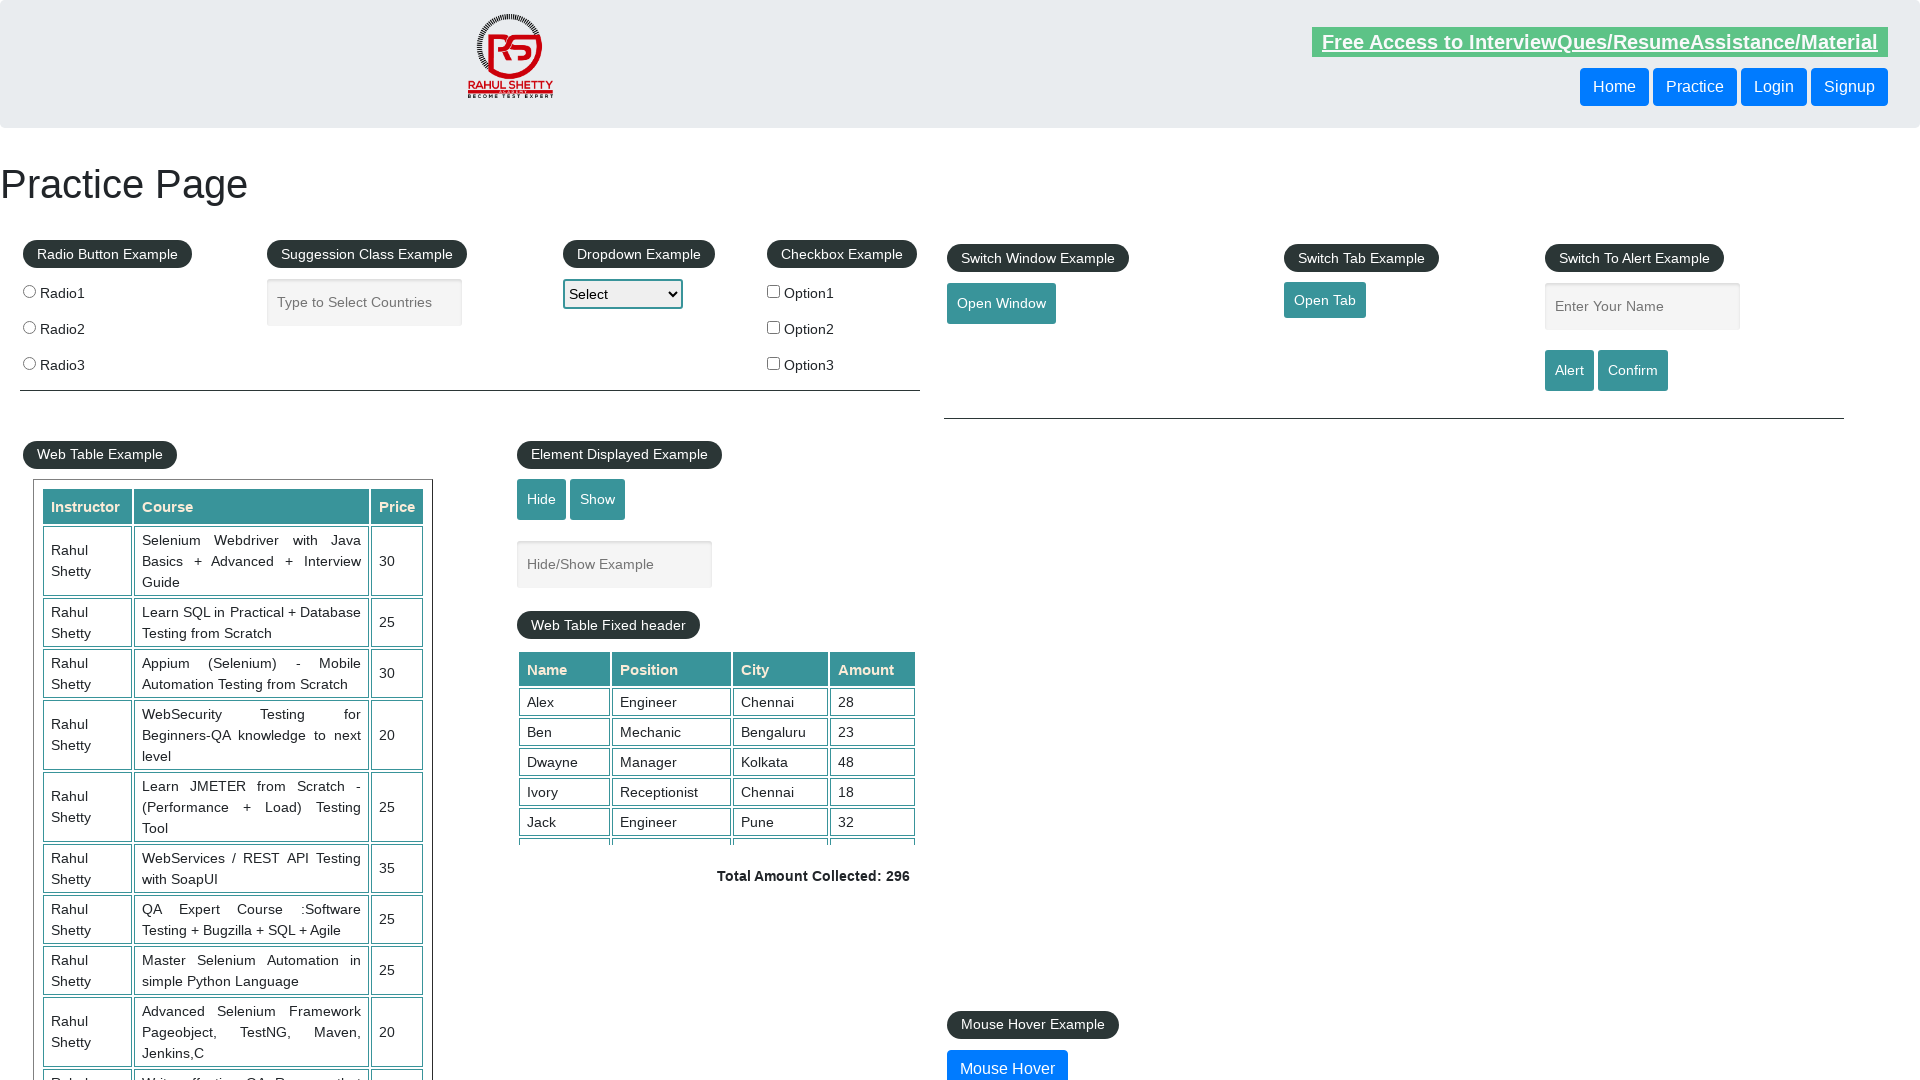

Retrieved text from button using XPath parent axis traversal
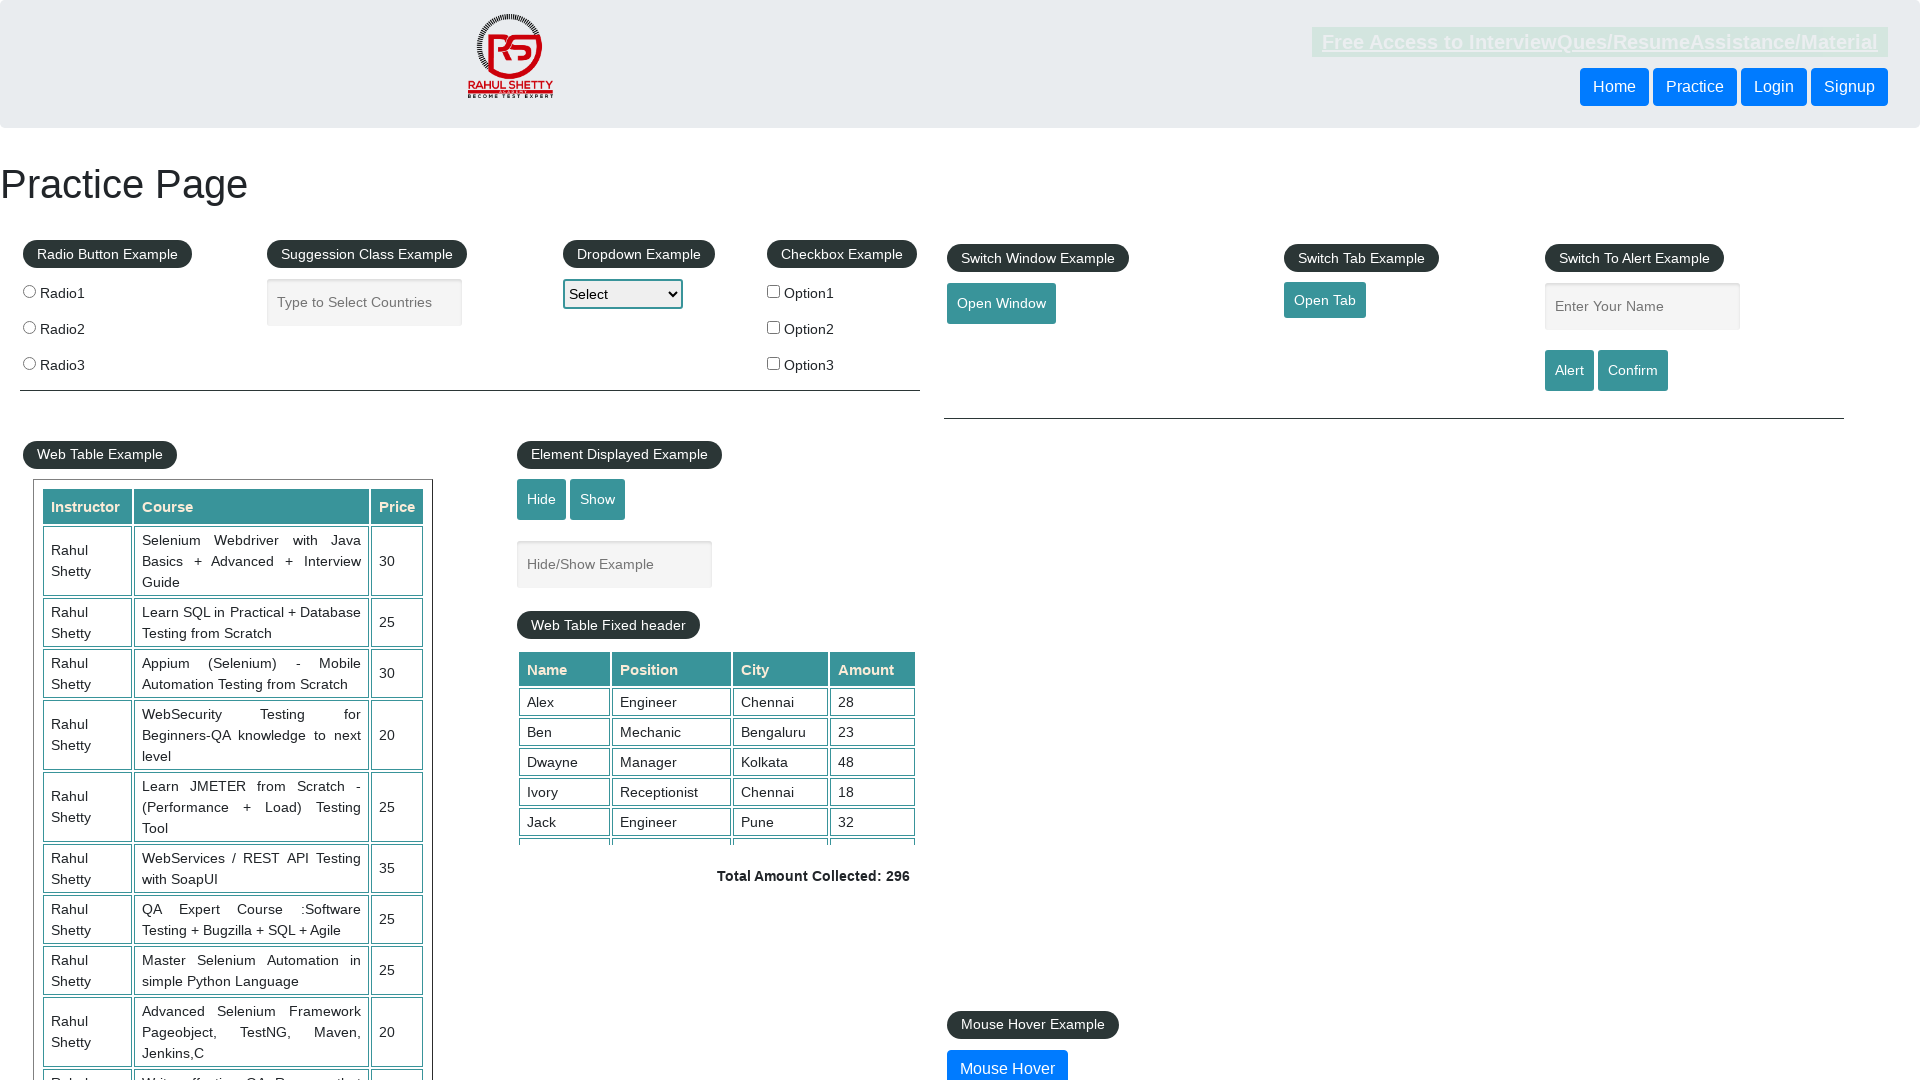

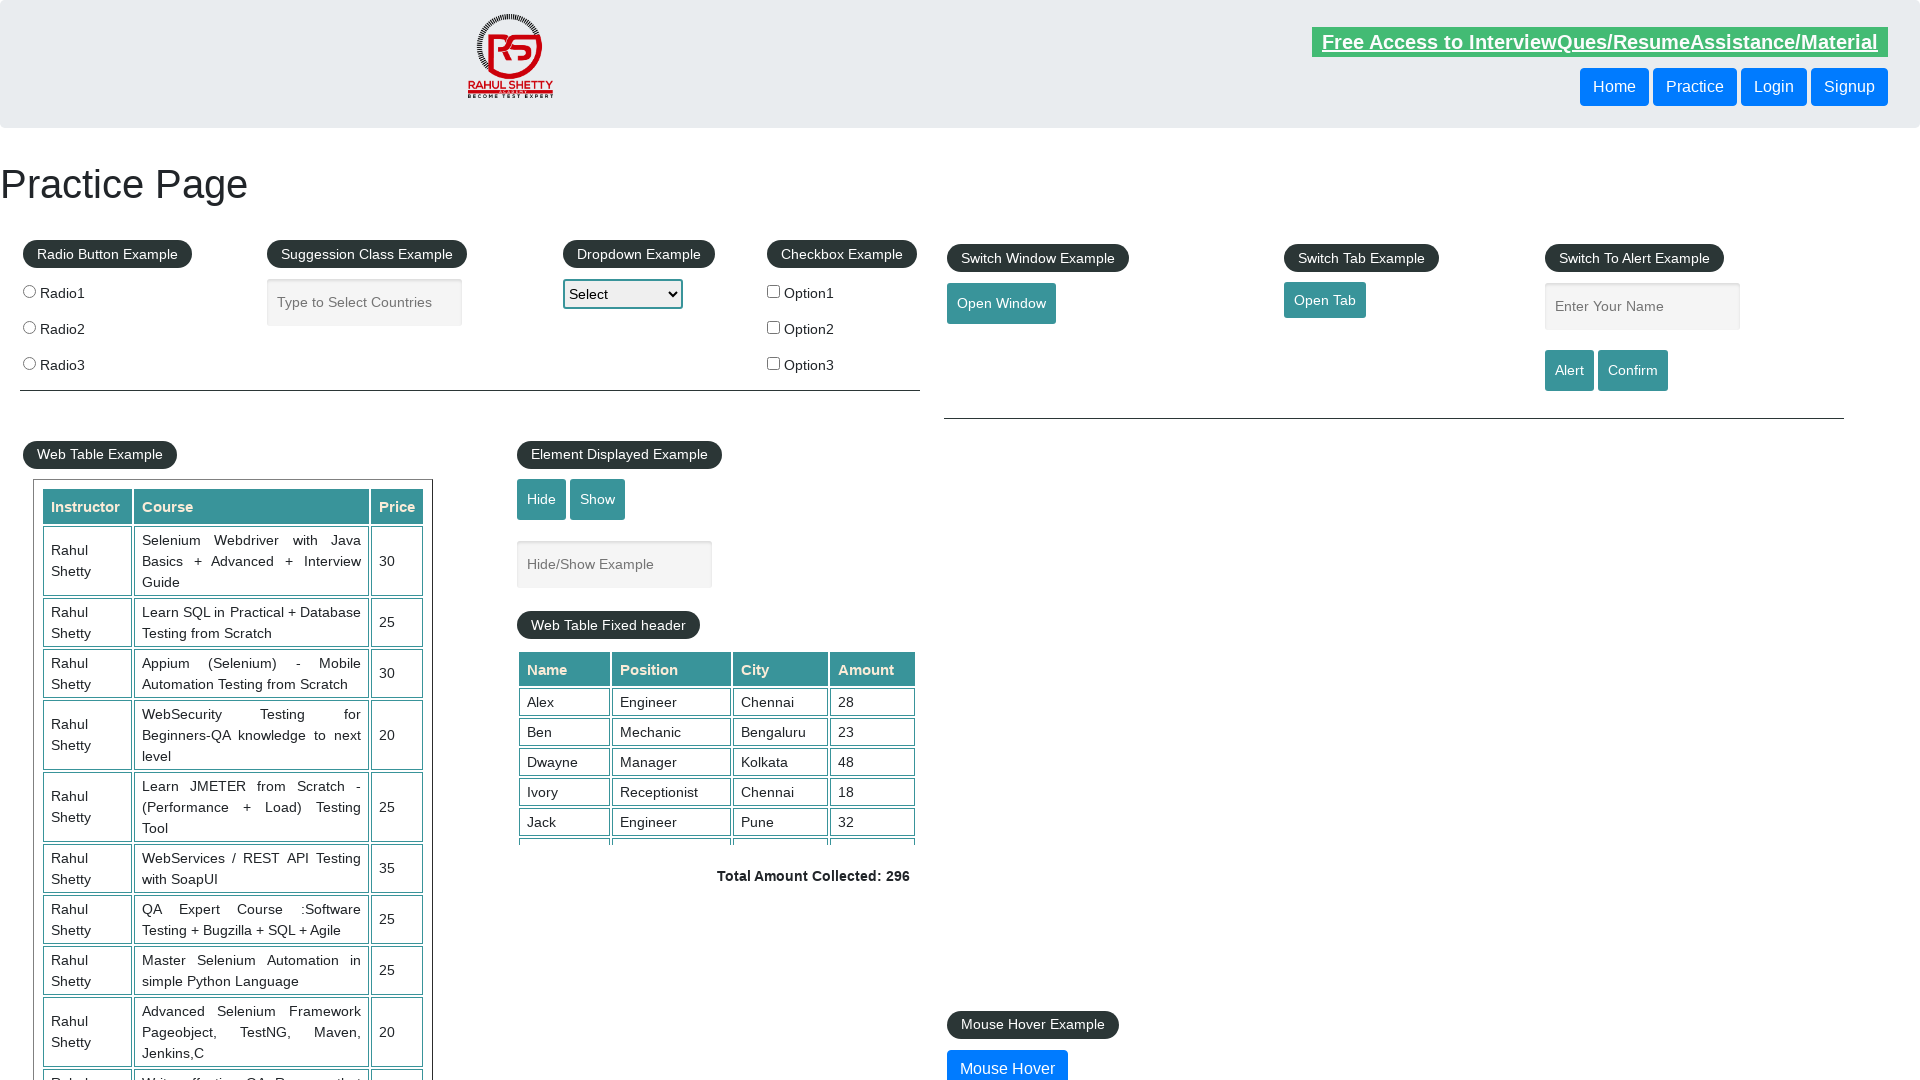